Tests that edits are cancelled when pressing Escape key

Starting URL: https://demo.playwright.dev/todomvc

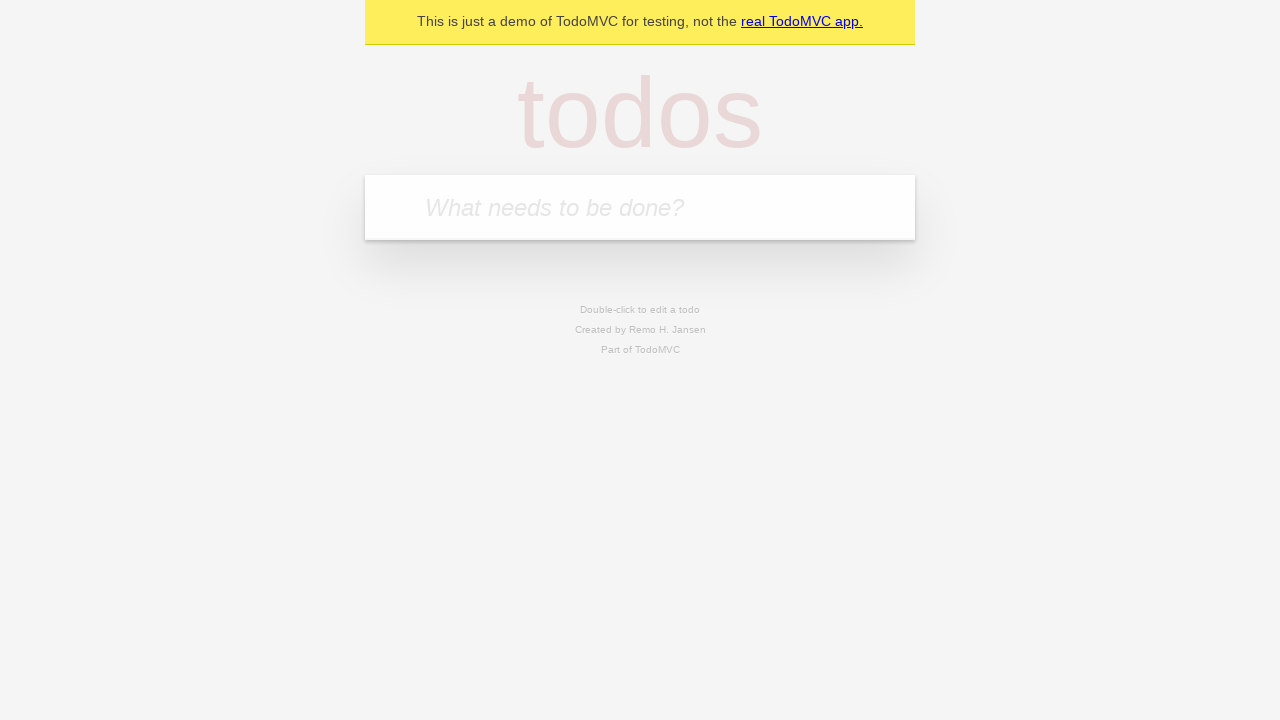

Filled new todo input with 'buy some cheese' on .new-todo
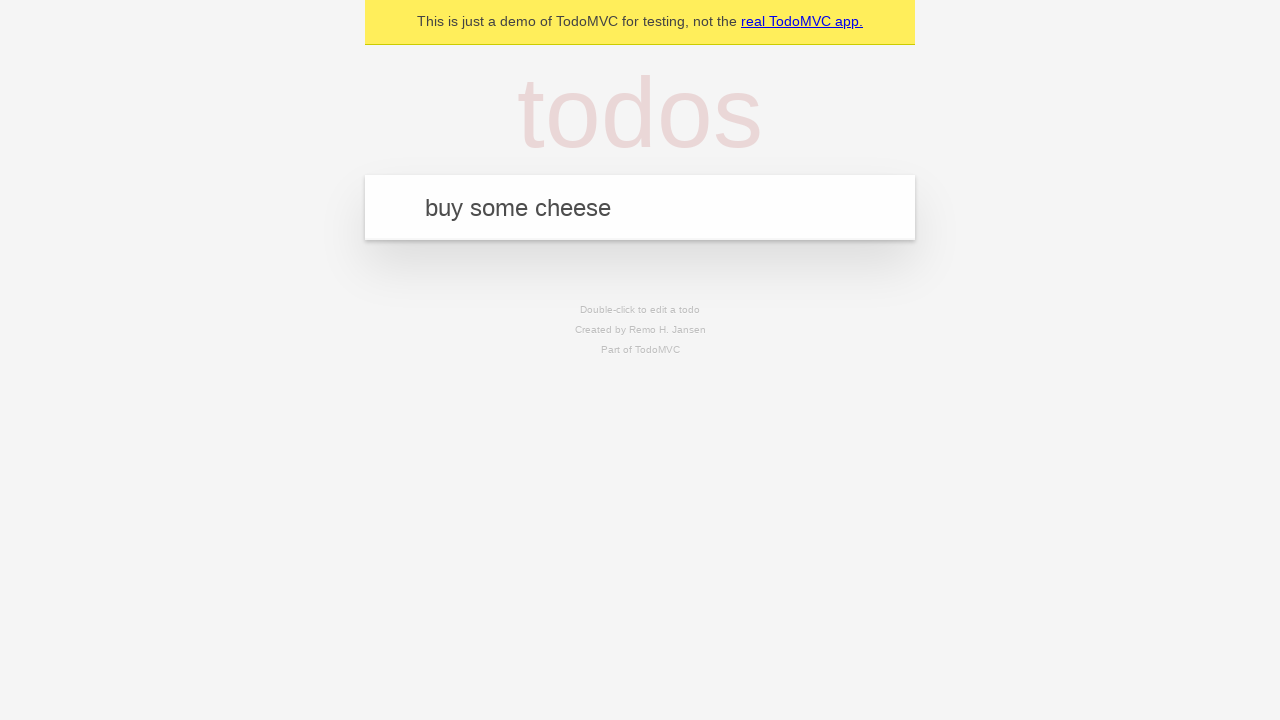

Pressed Enter to create first todo on .new-todo
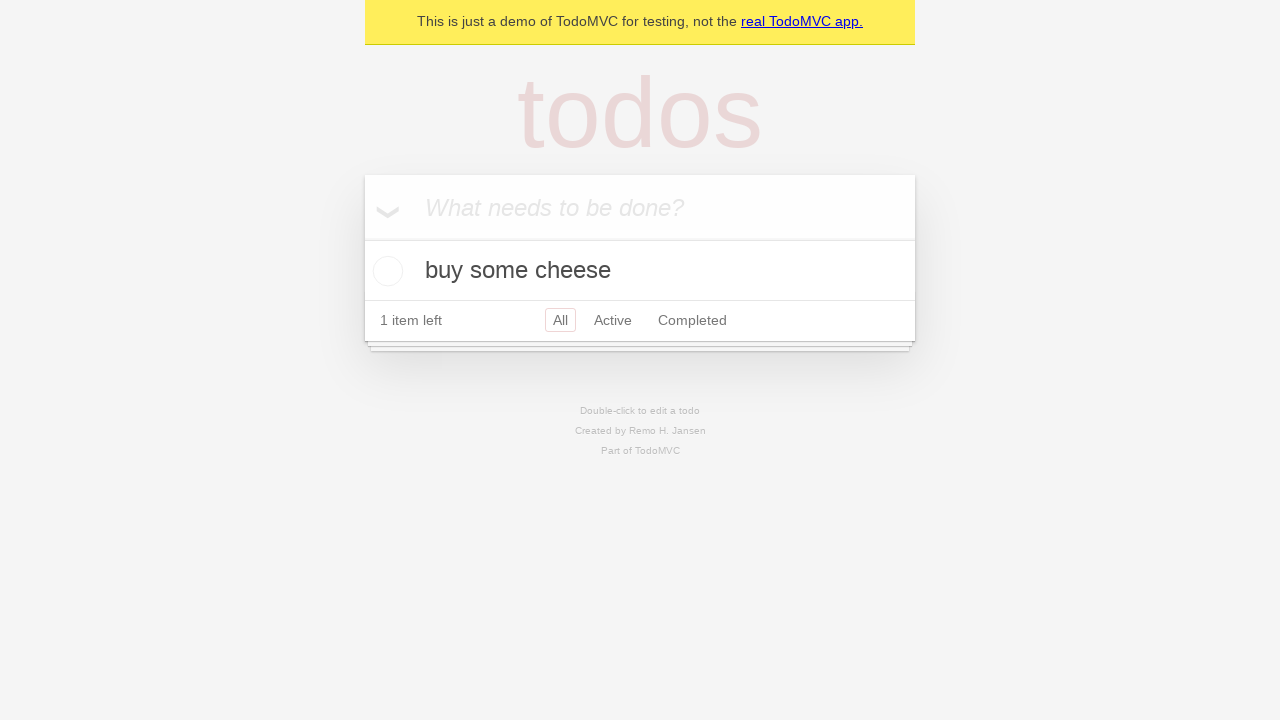

Filled new todo input with 'feed the cat' on .new-todo
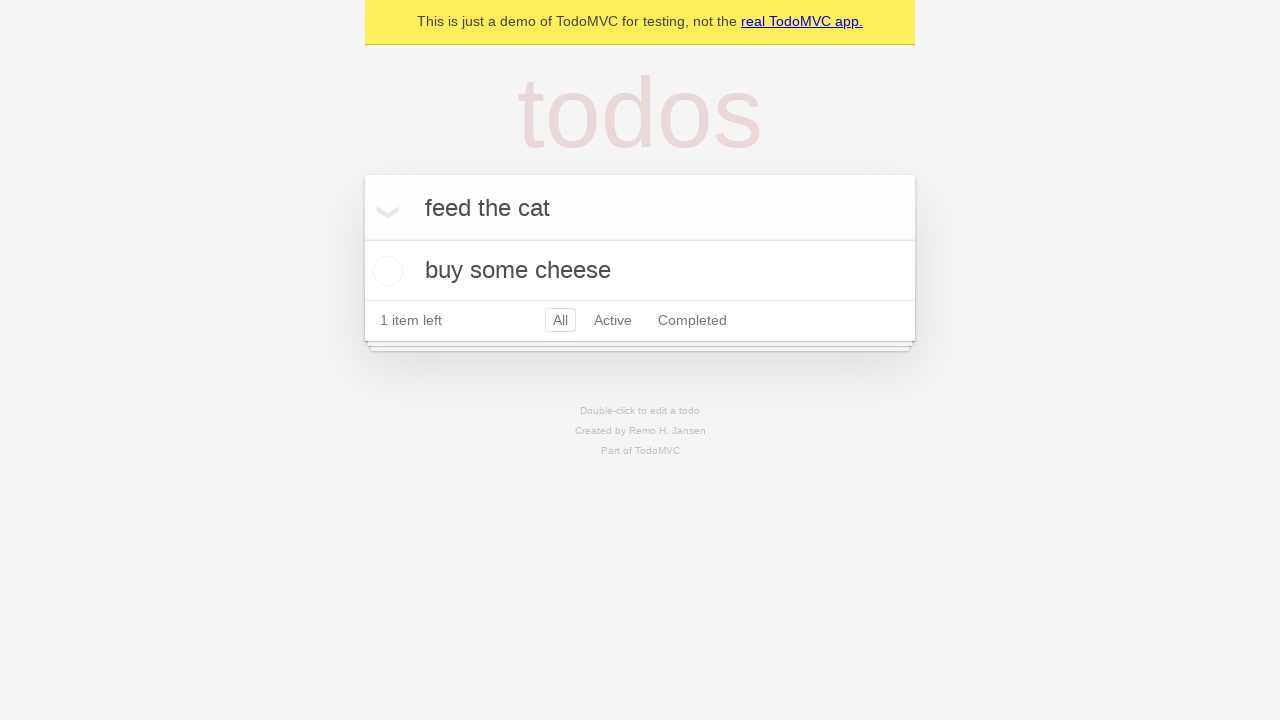

Pressed Enter to create second todo on .new-todo
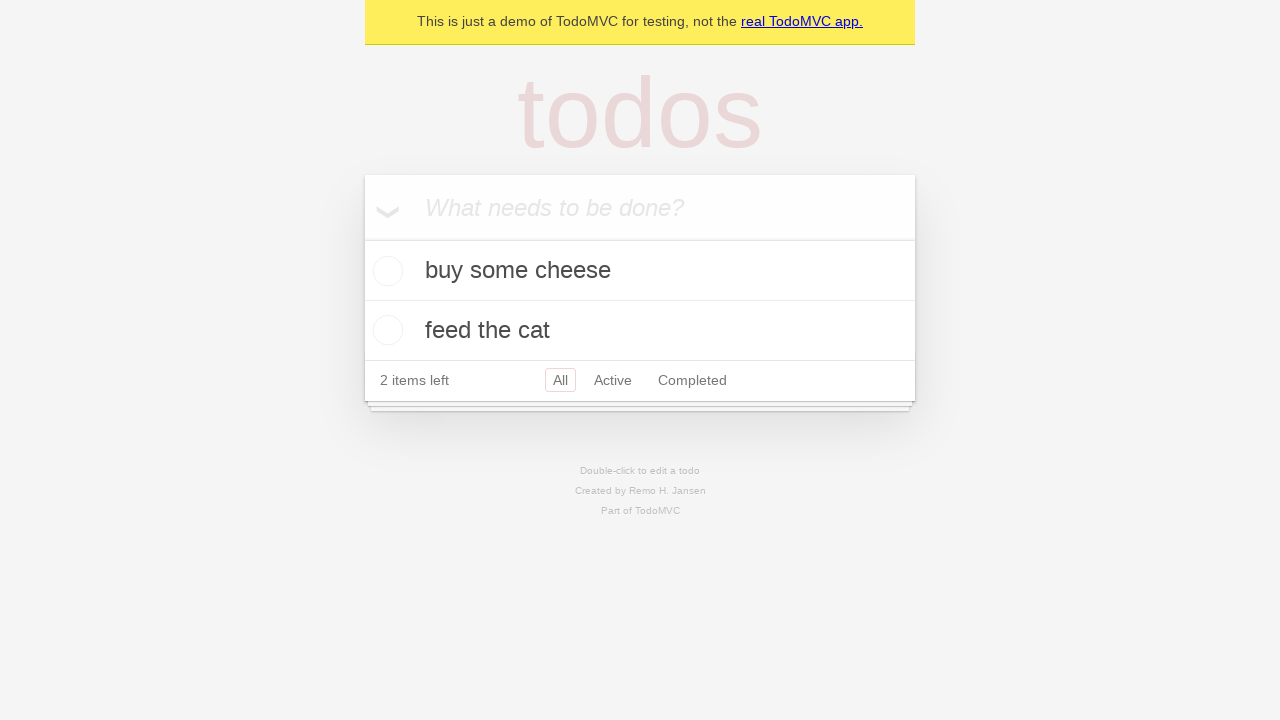

Filled new todo input with 'book a doctors appointment' on .new-todo
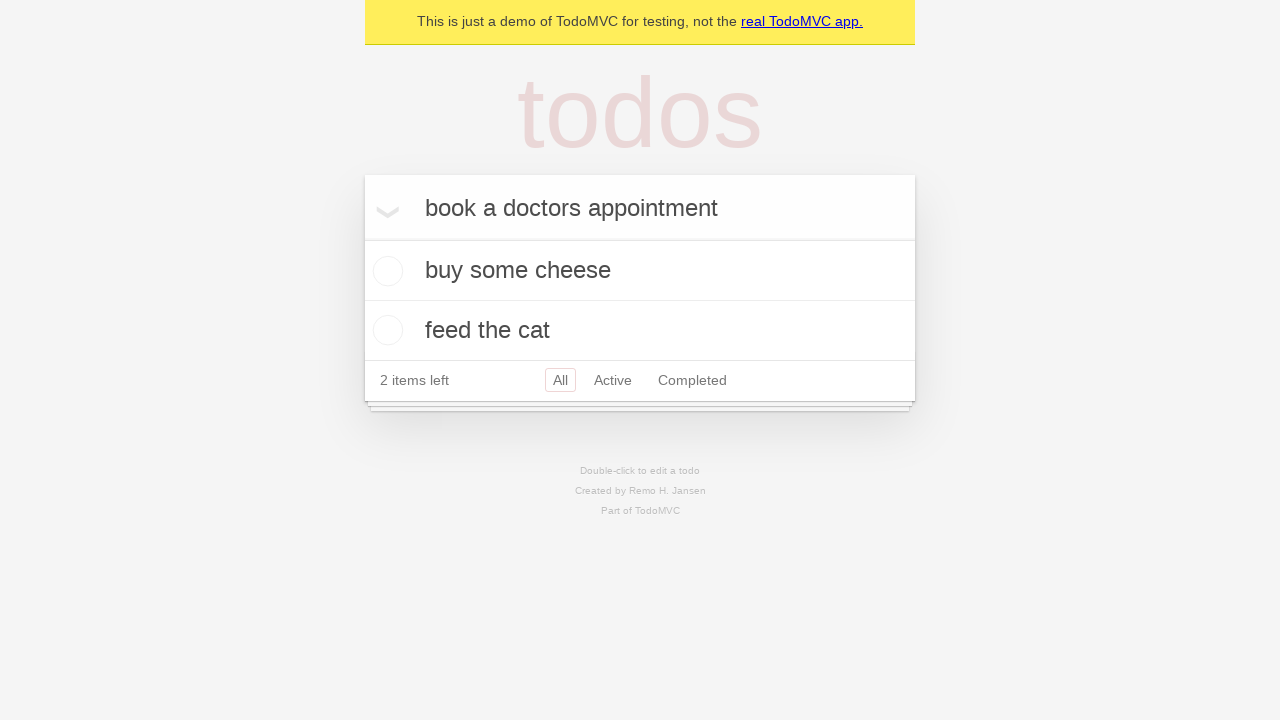

Pressed Enter to create third todo on .new-todo
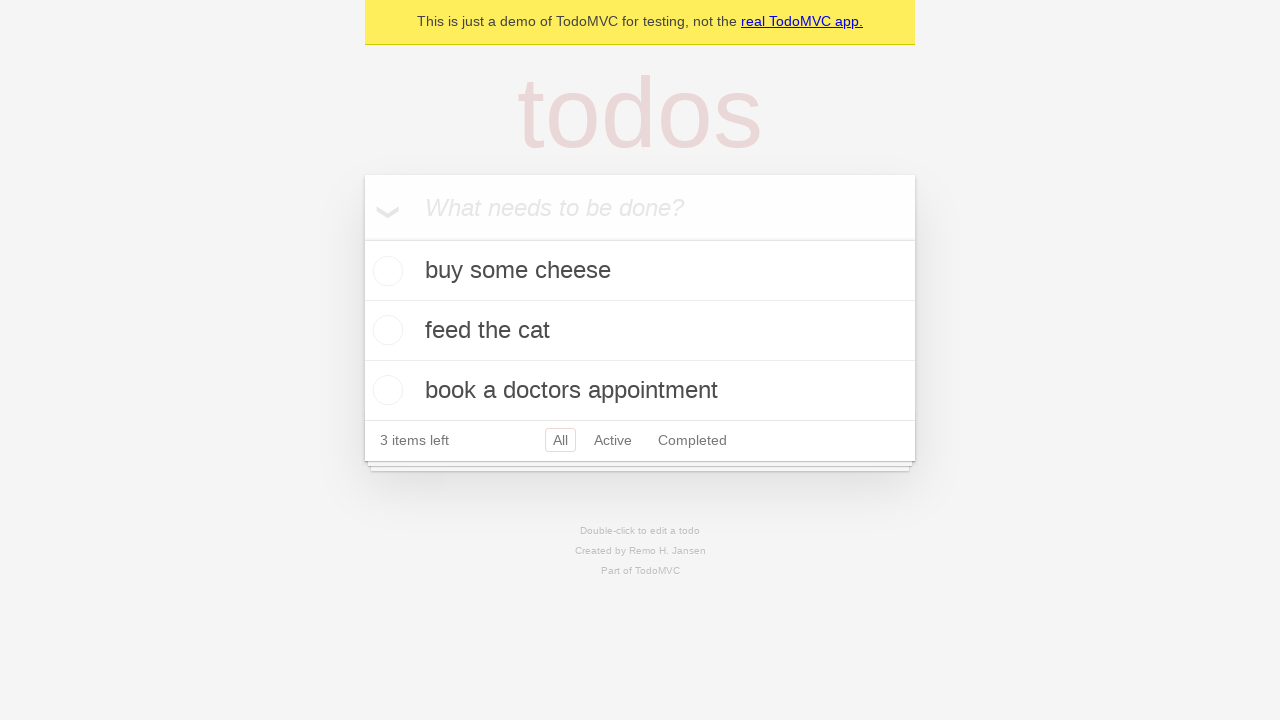

Double-clicked second todo to enter edit mode at (640, 331) on .todo-list li >> nth=1
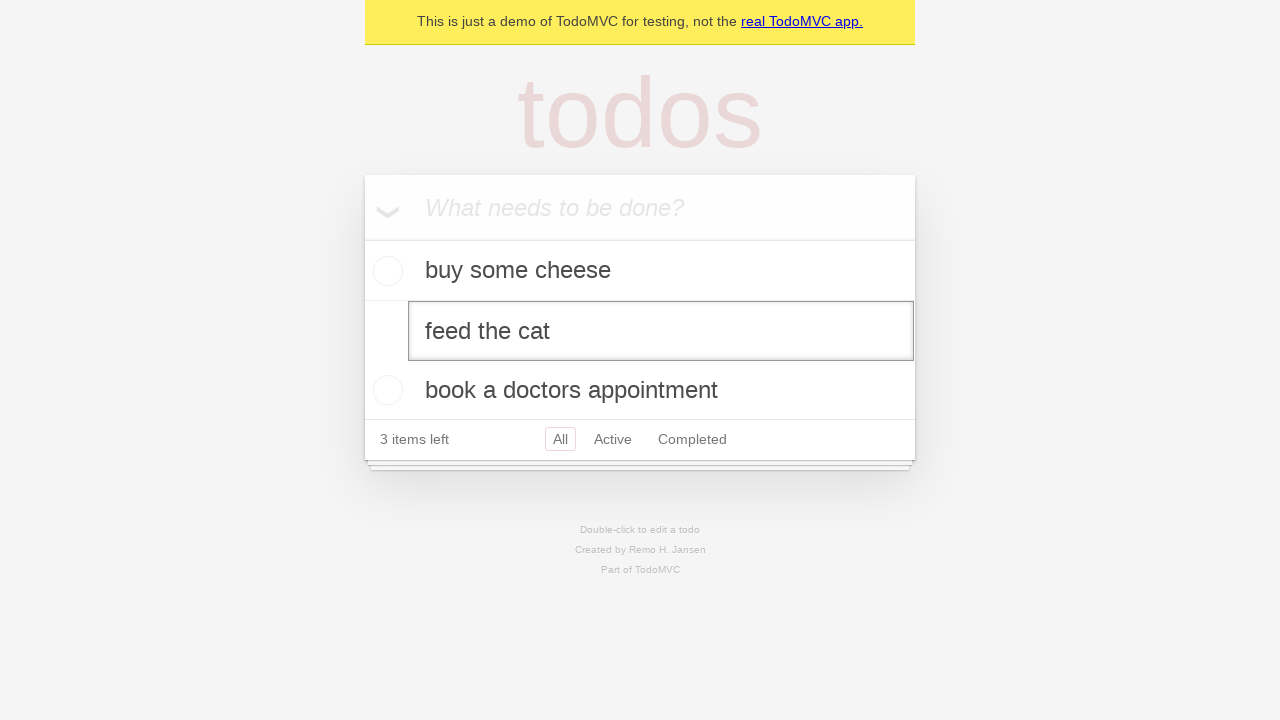

Pressed Escape key to cancel edit on .todo-list li >> nth=1 >> .edit
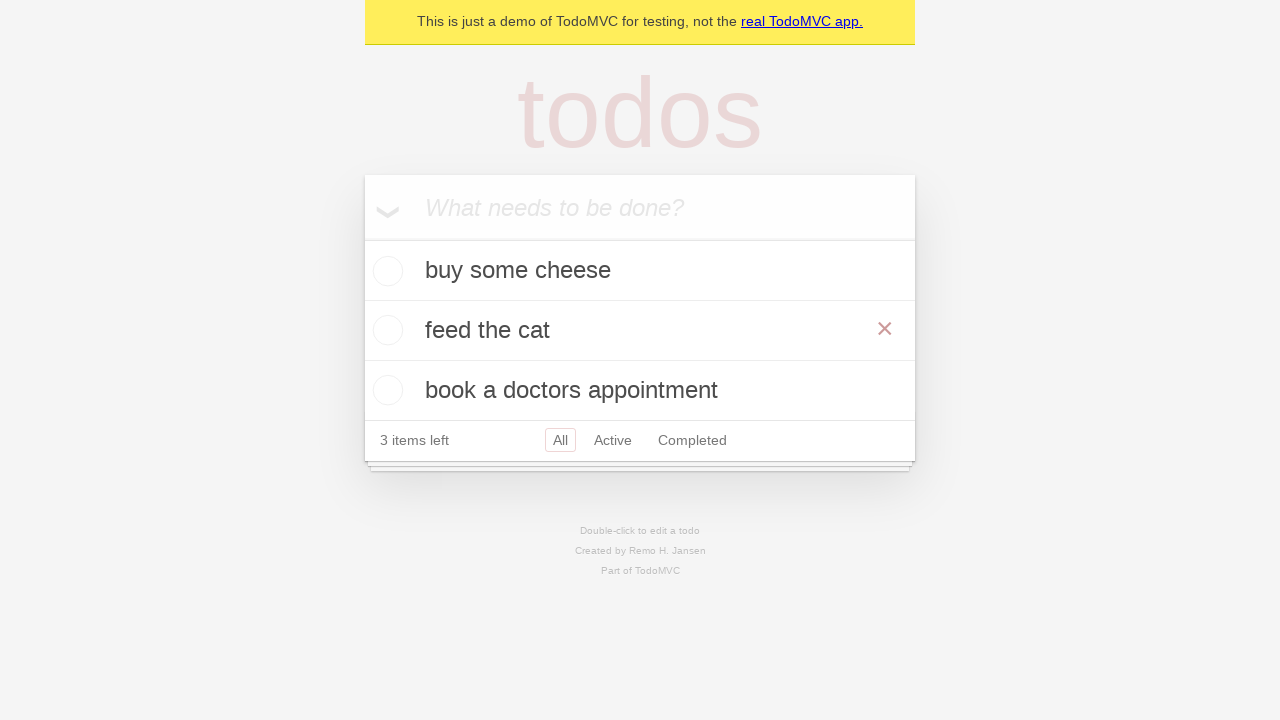

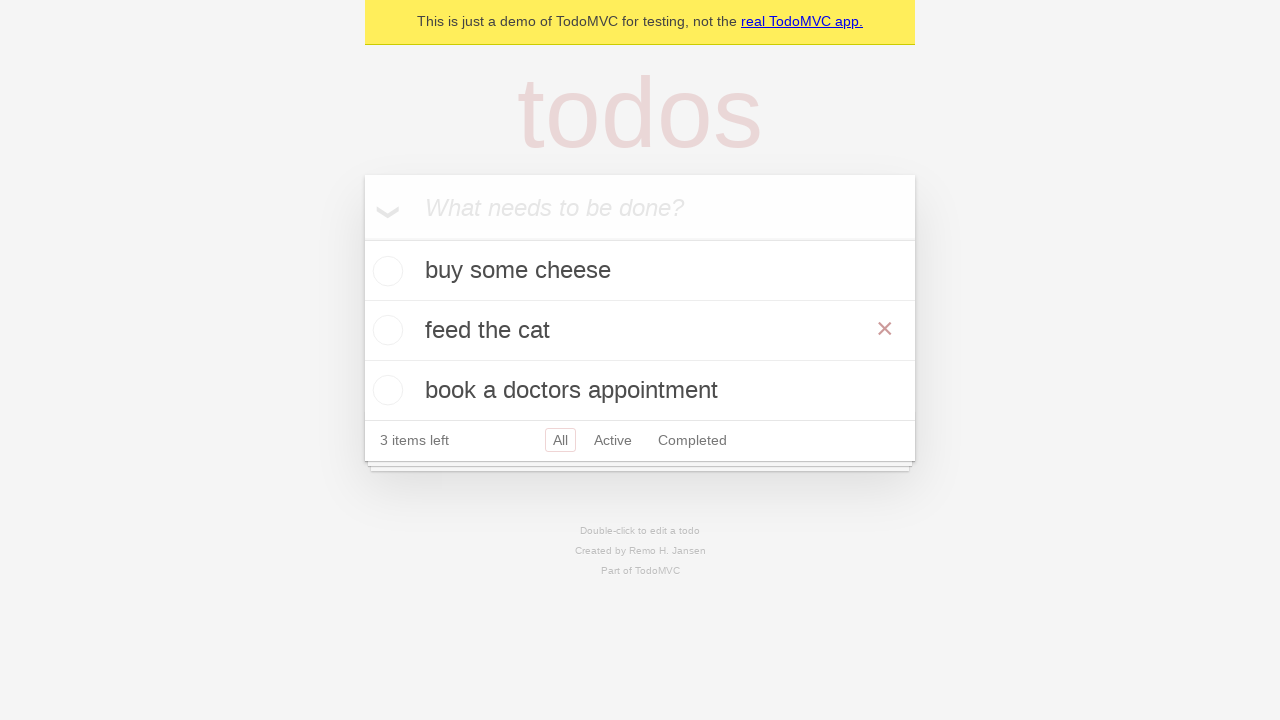